Tests the Kitapyurdu bookstore homepage by verifying the page title and checking that the book menu element is displayed and enabled.

Starting URL: https://www.kitapyurdu.com/

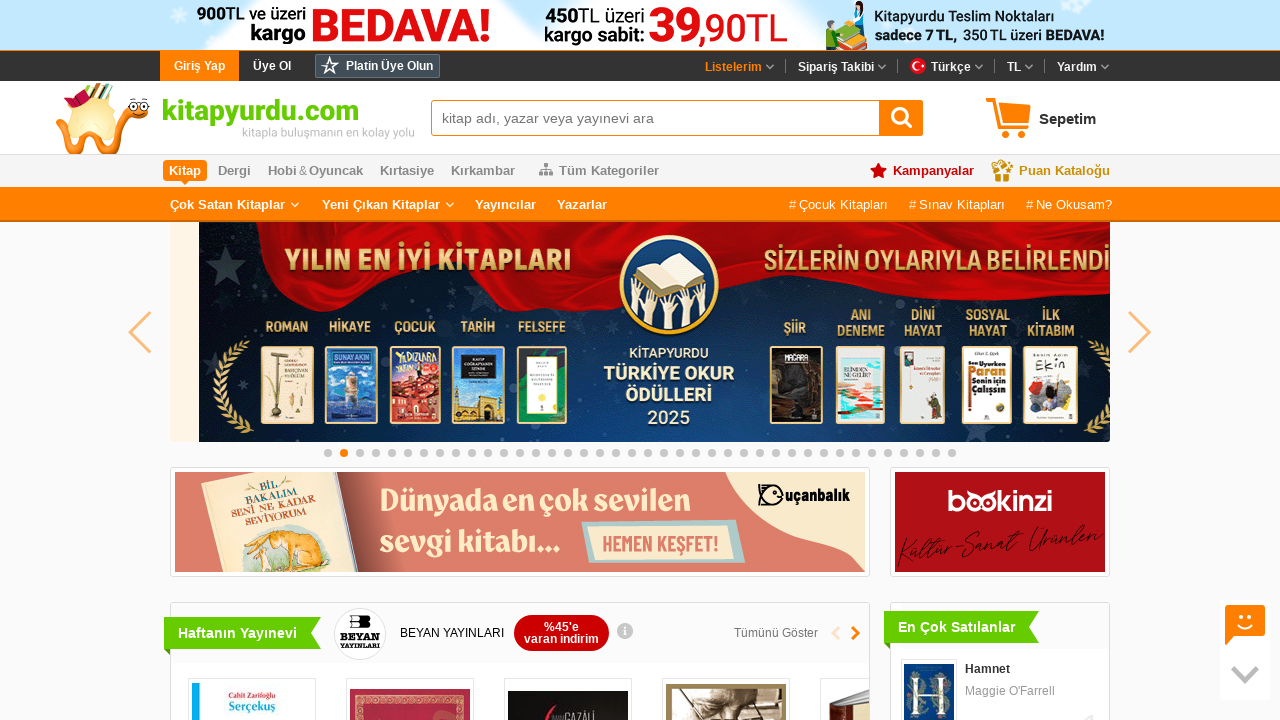

Page loaded with domcontentloaded state
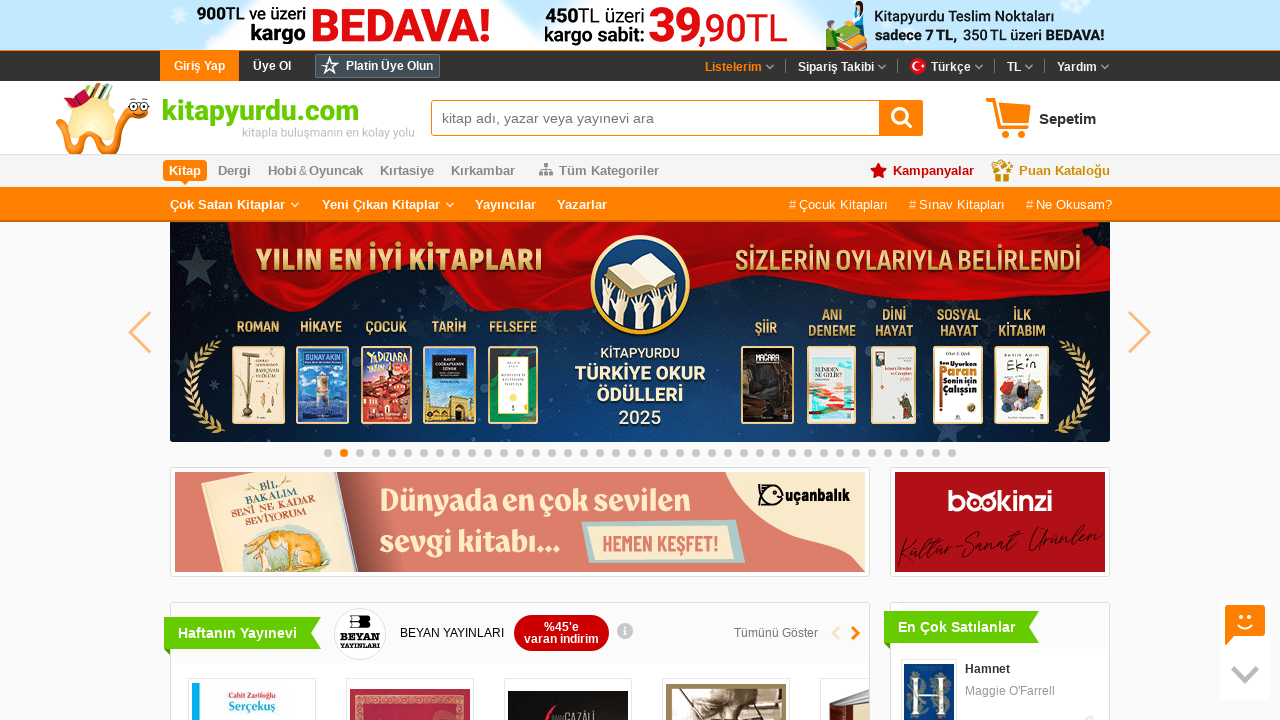

Located book menu element
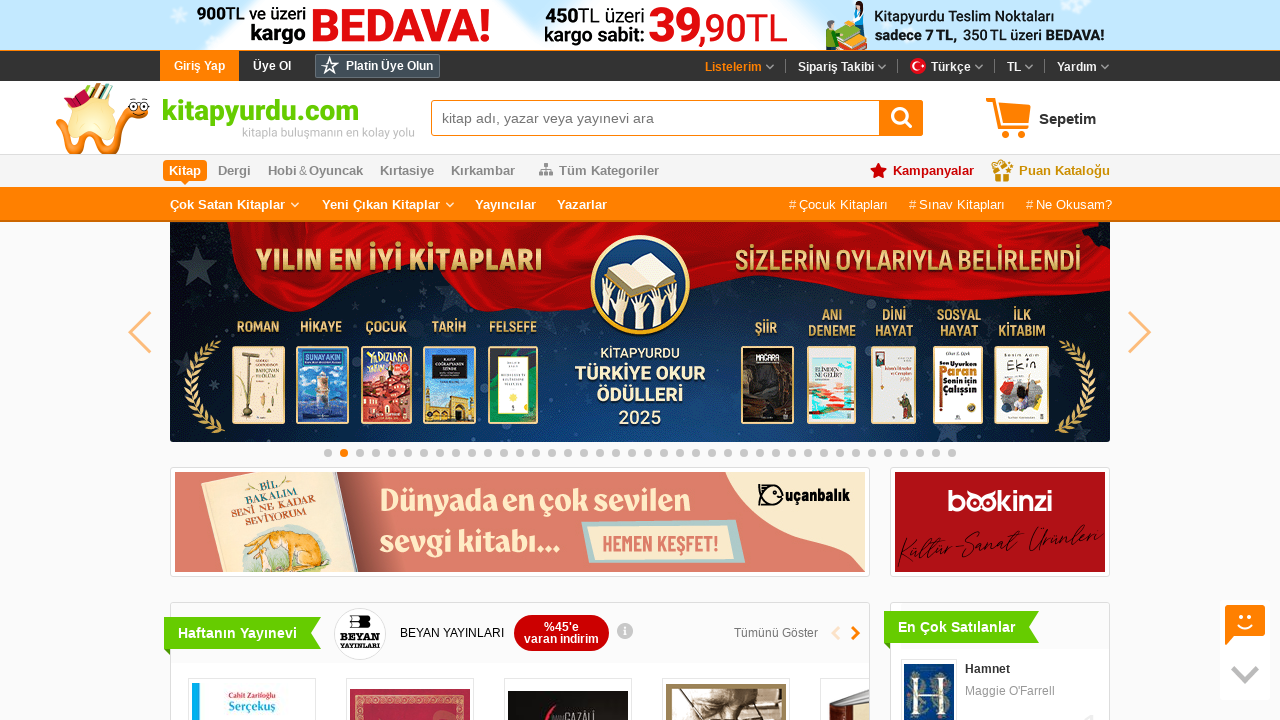

Book menu element is now visible
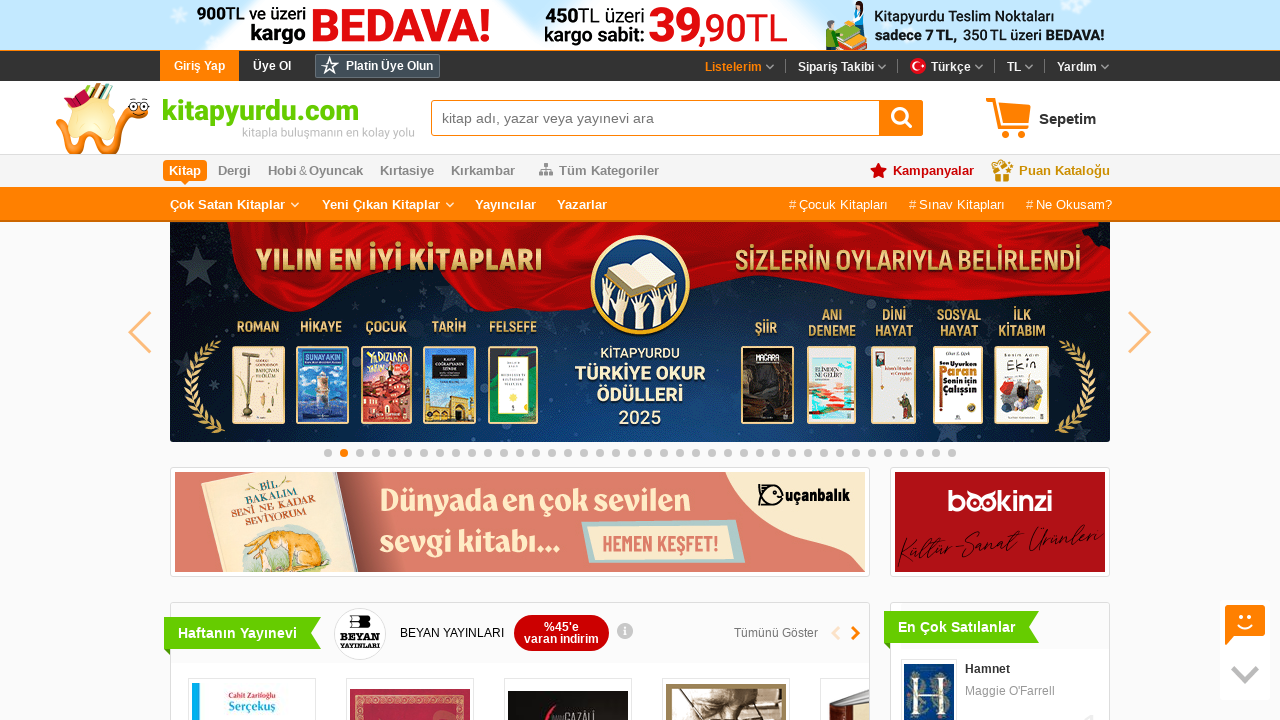

Assertion passed: Book menu is visible
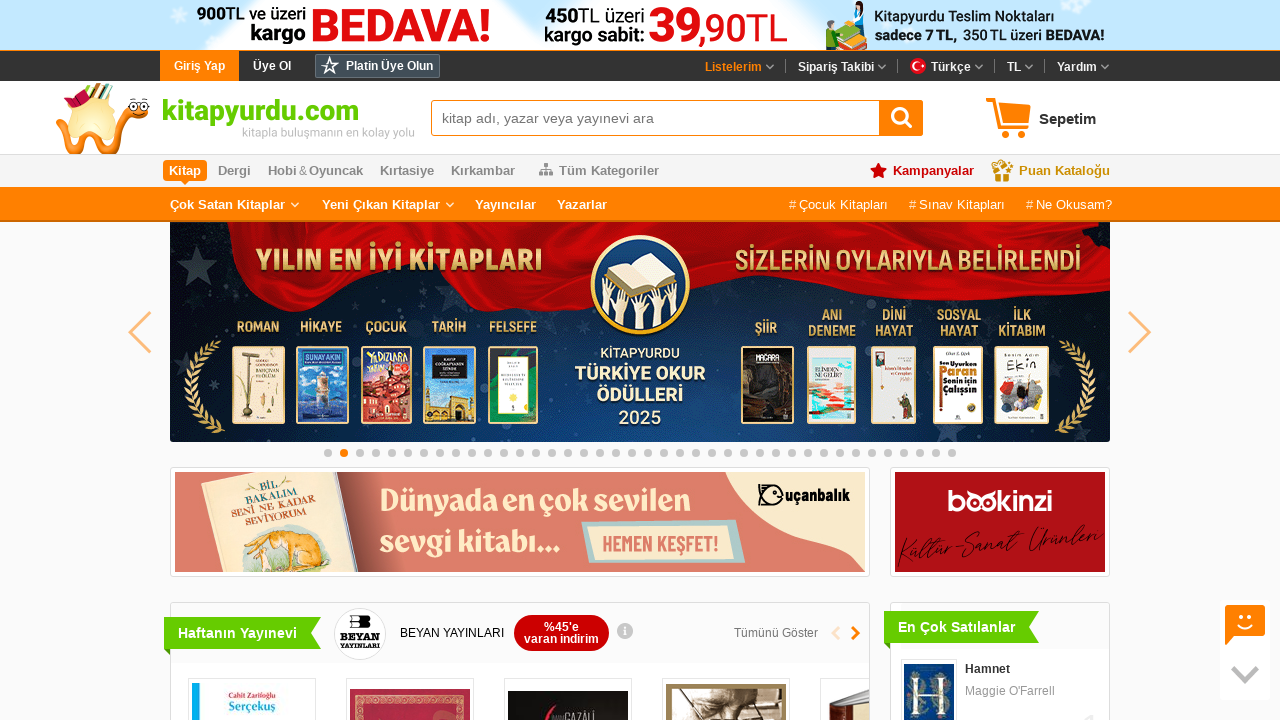

Assertion passed: Book menu is enabled
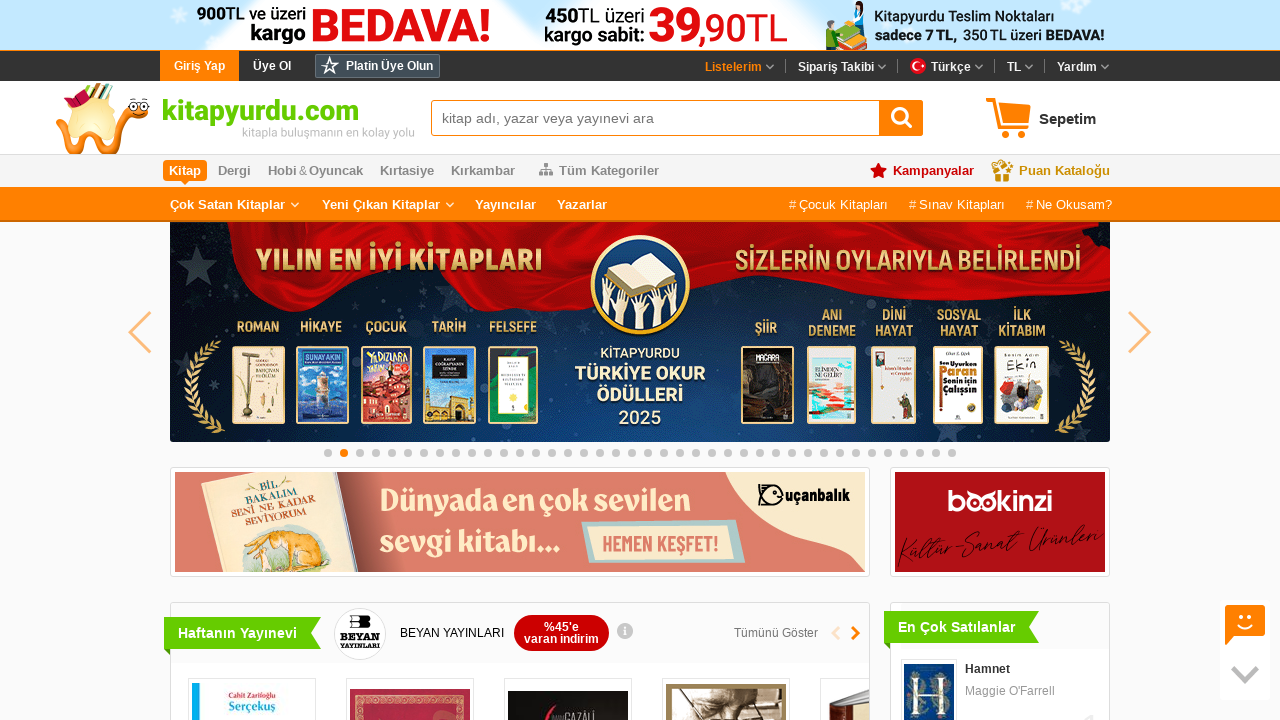

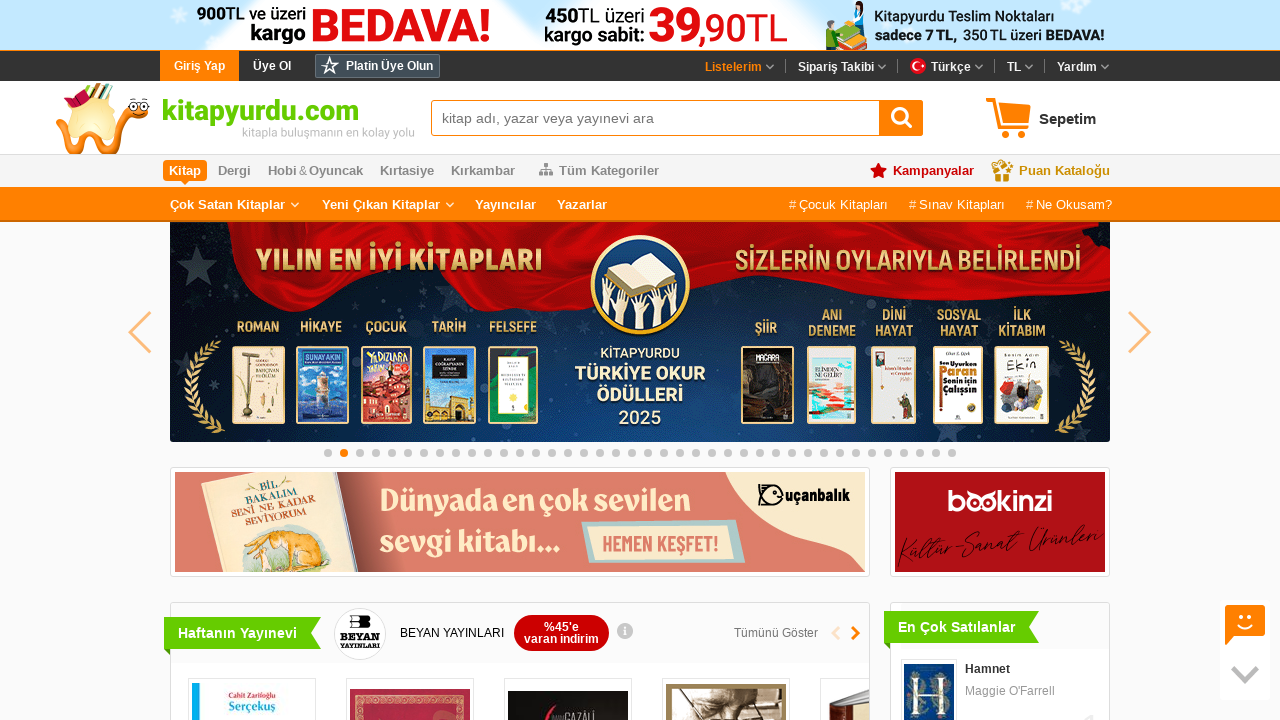